Tests a registration form by filling in first name, last name, and email fields, then submitting and verifying successful registration message

Starting URL: http://suninjuly.github.io/registration1.html

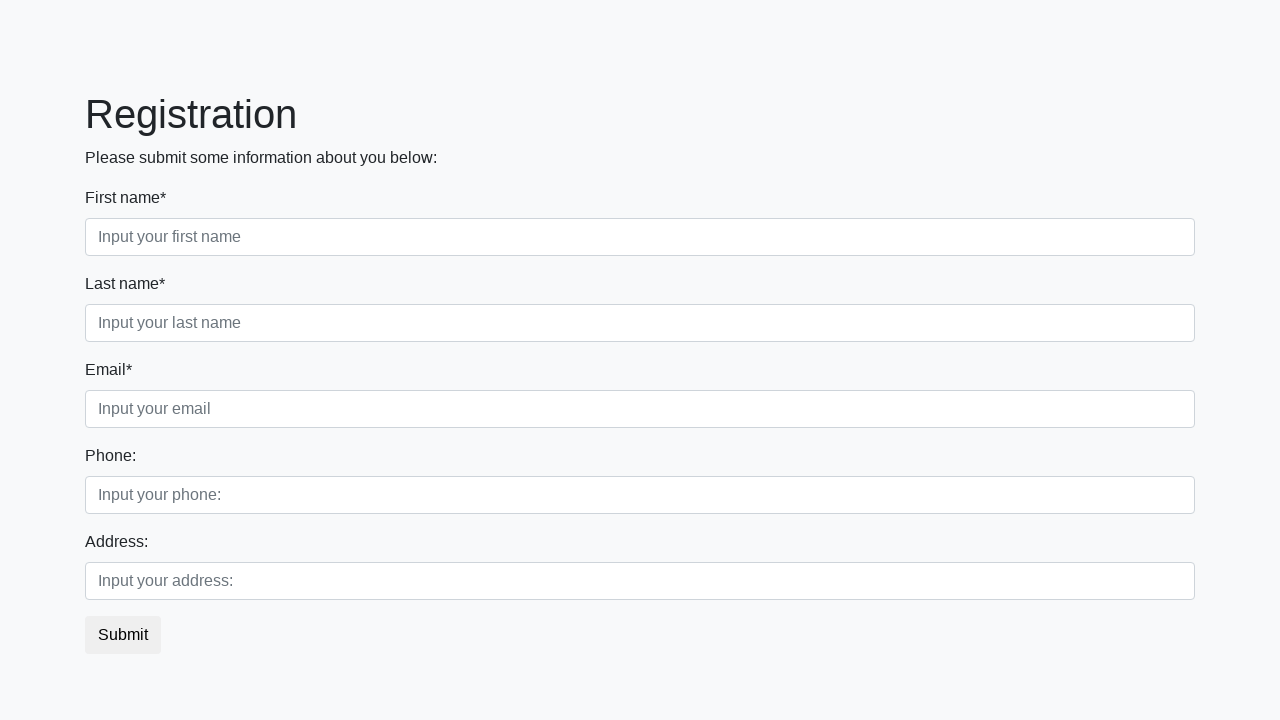

Filled first name field with 'Ivan' on .form-control.first
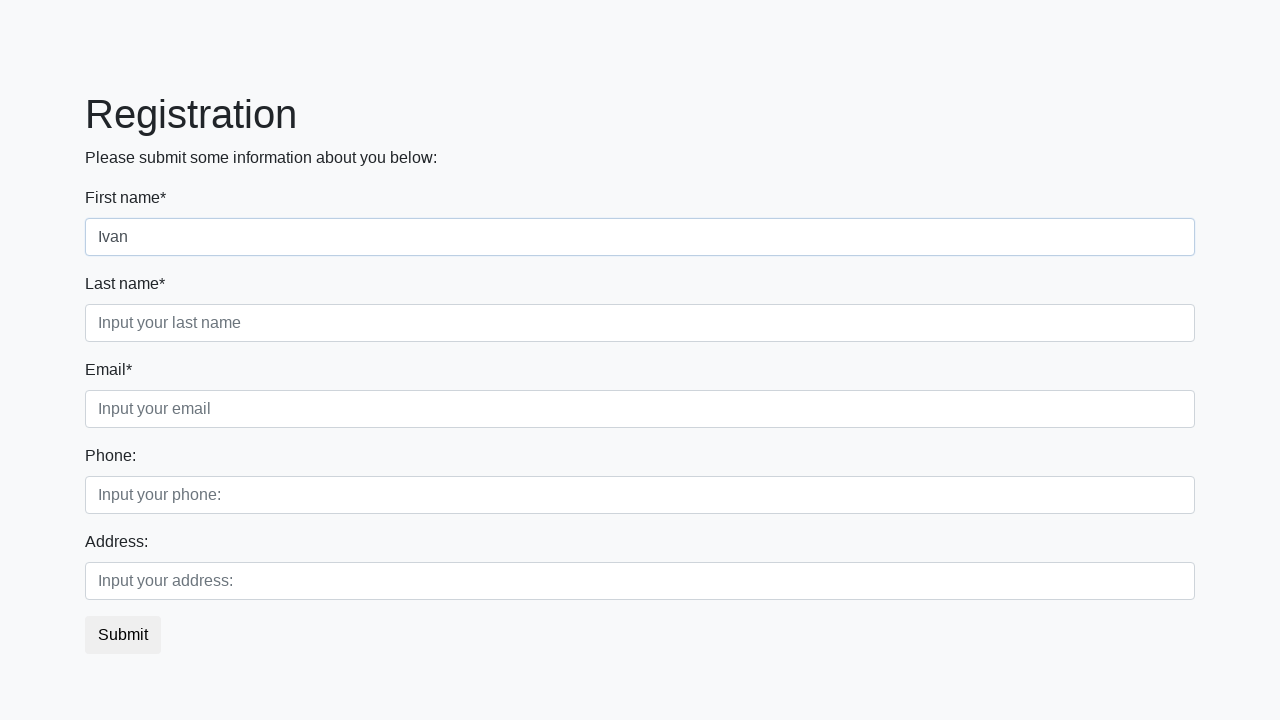

Filled last name field with 'Popovych' on .form-control.second
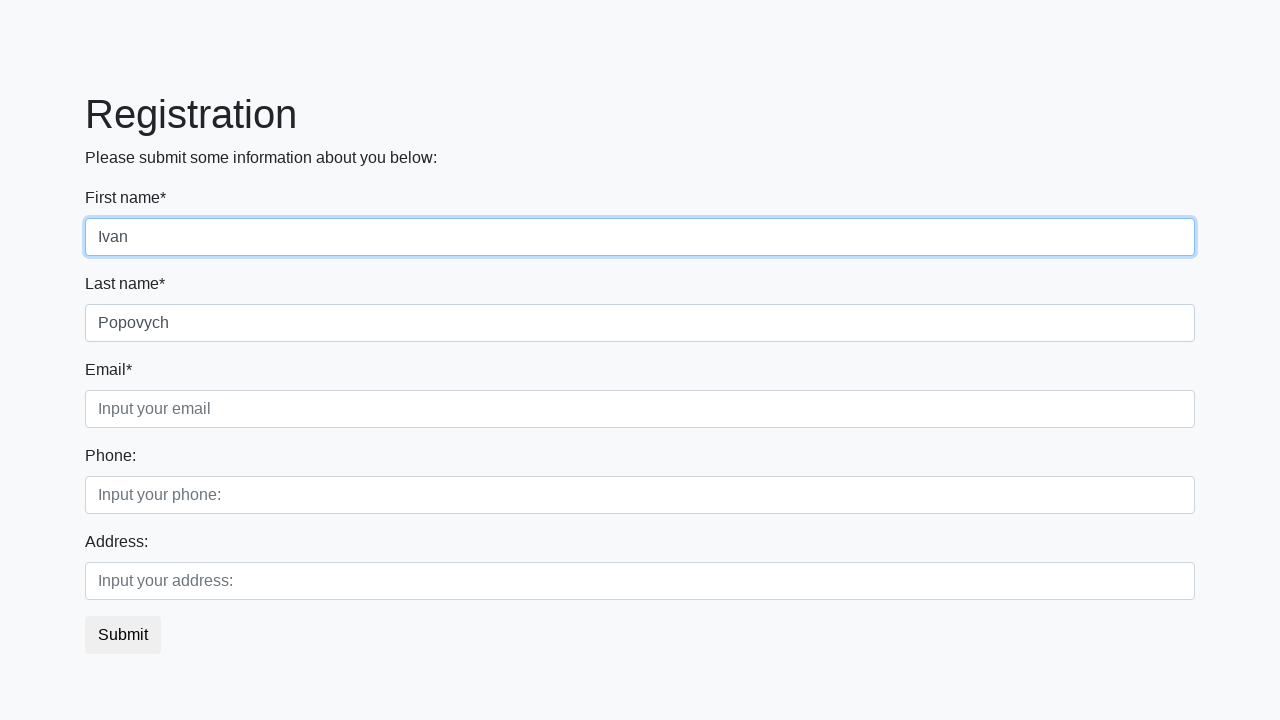

Filled email field with 'ivan_popovych@gmail.com' on .form-control.third
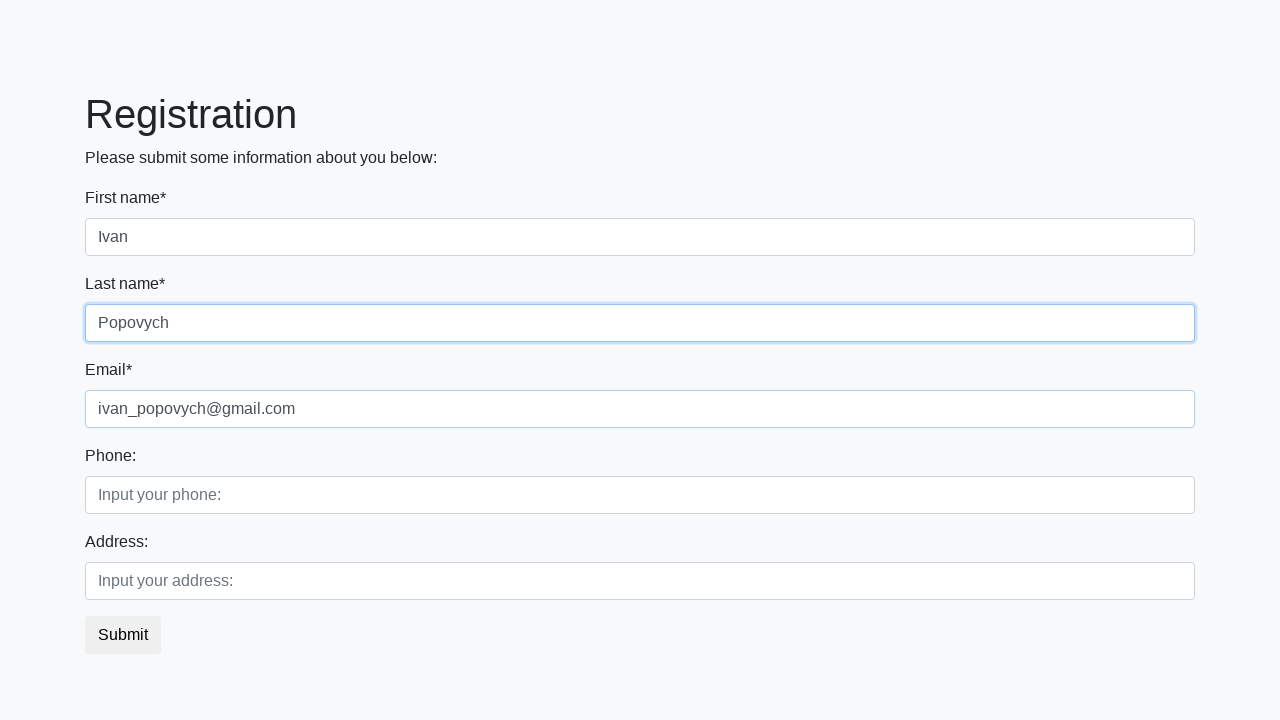

Clicked submit button to register at (123, 635) on button.btn
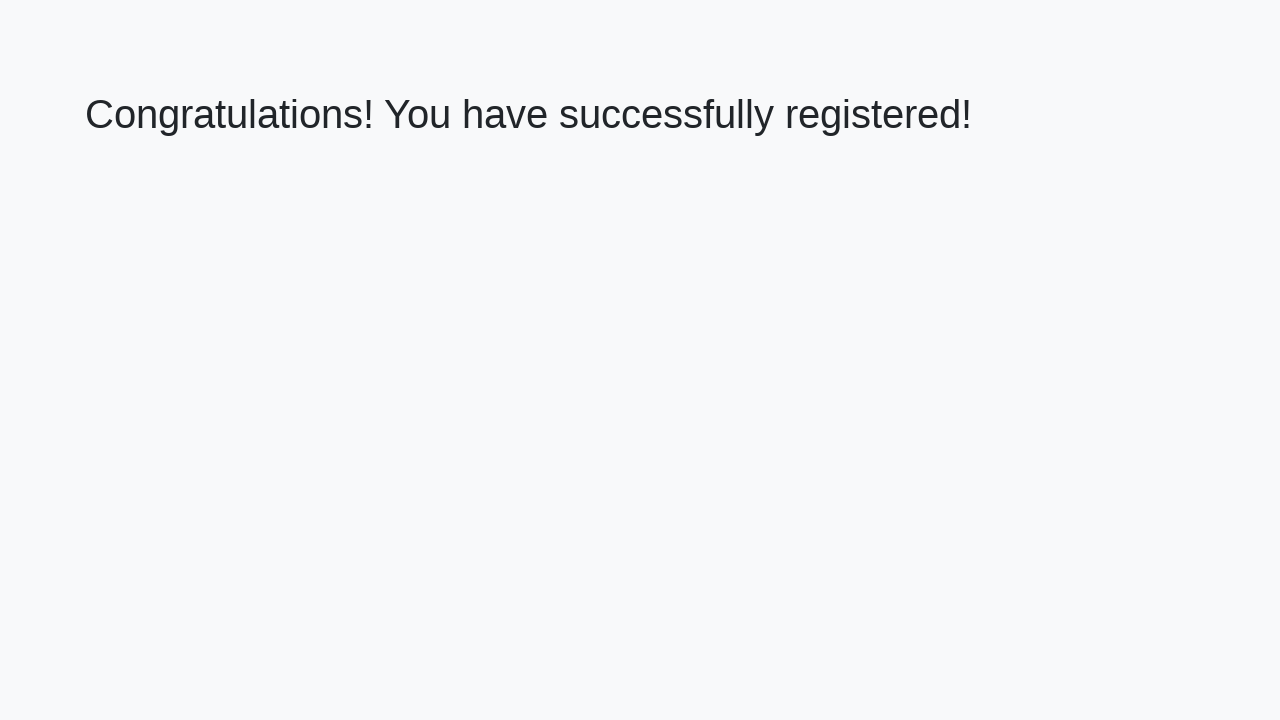

Success message heading loaded
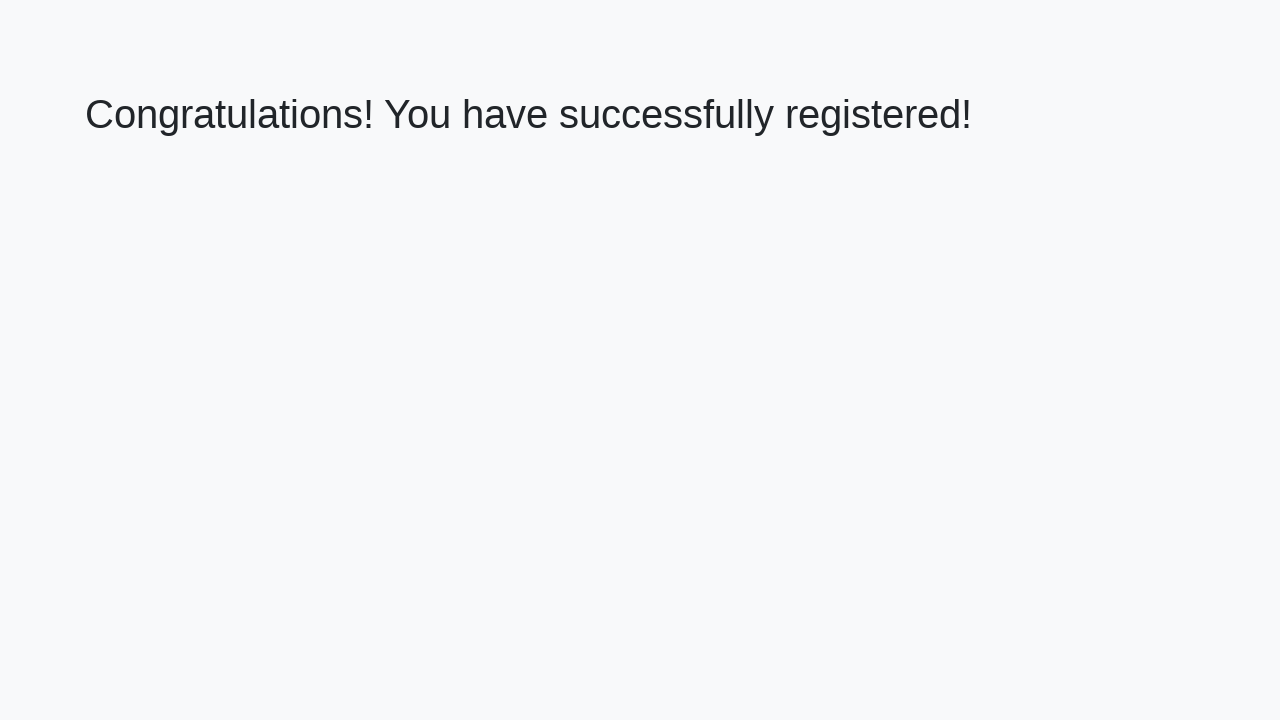

Retrieved success message text content
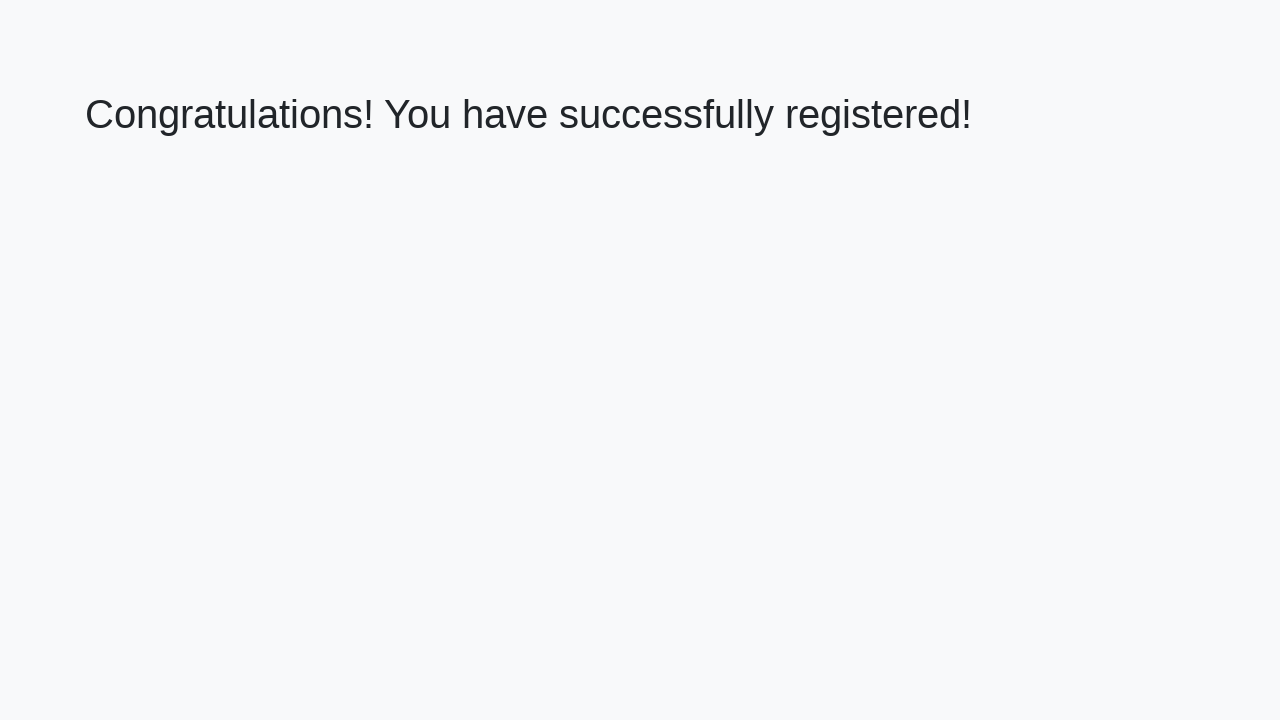

Verified successful registration message
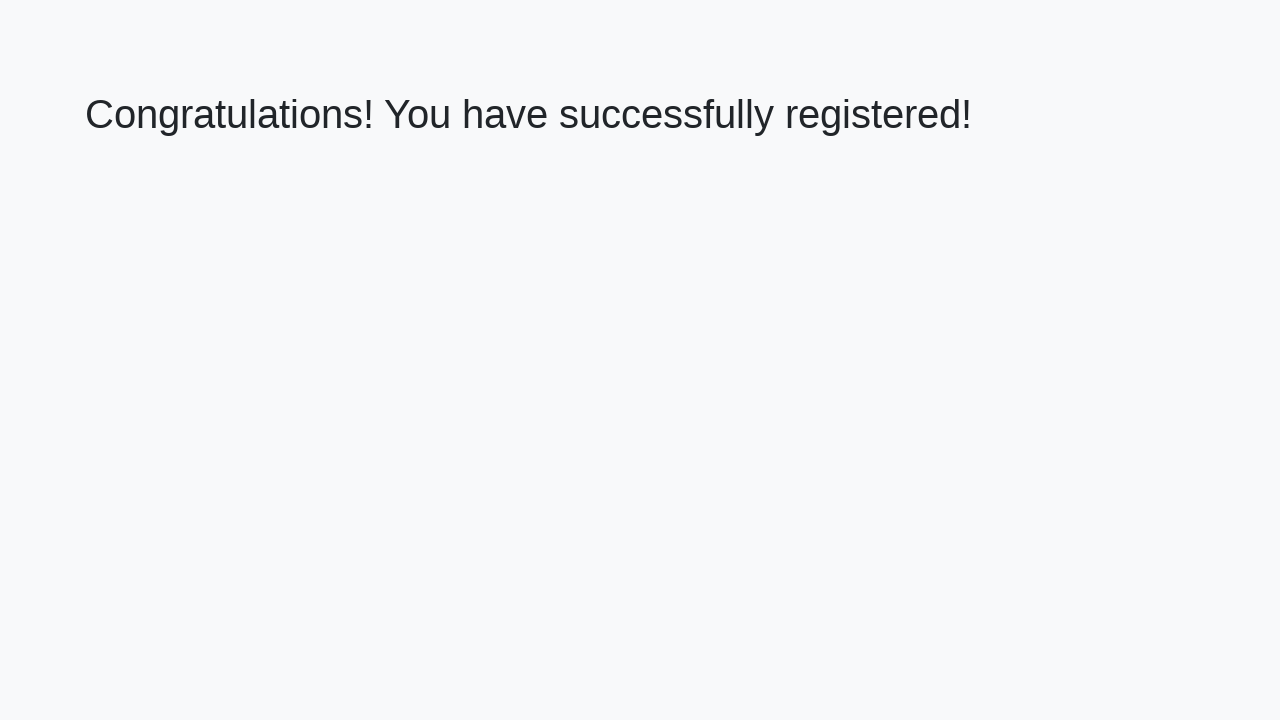

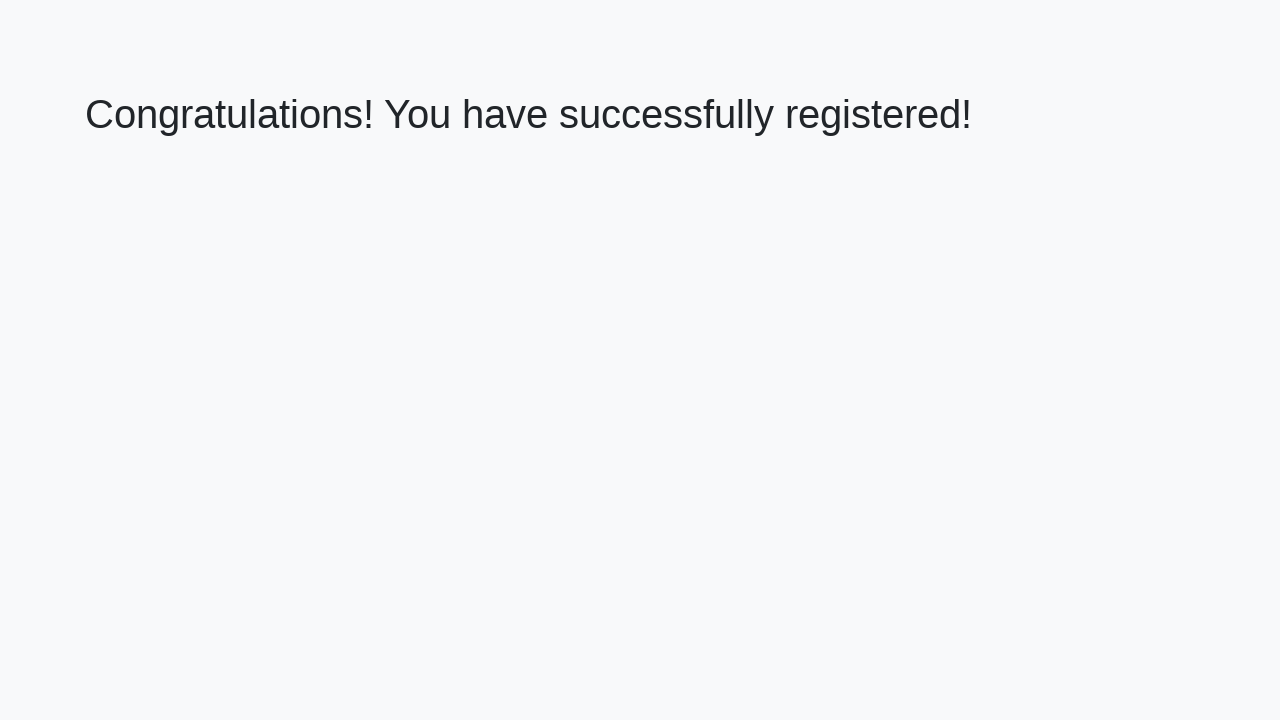